Tests a math form by reading a value from the page, calculating a logarithmic function, entering the result, selecting a checkbox and radio button, and submitting the form

Starting URL: https://suninjuly.github.io/math.html

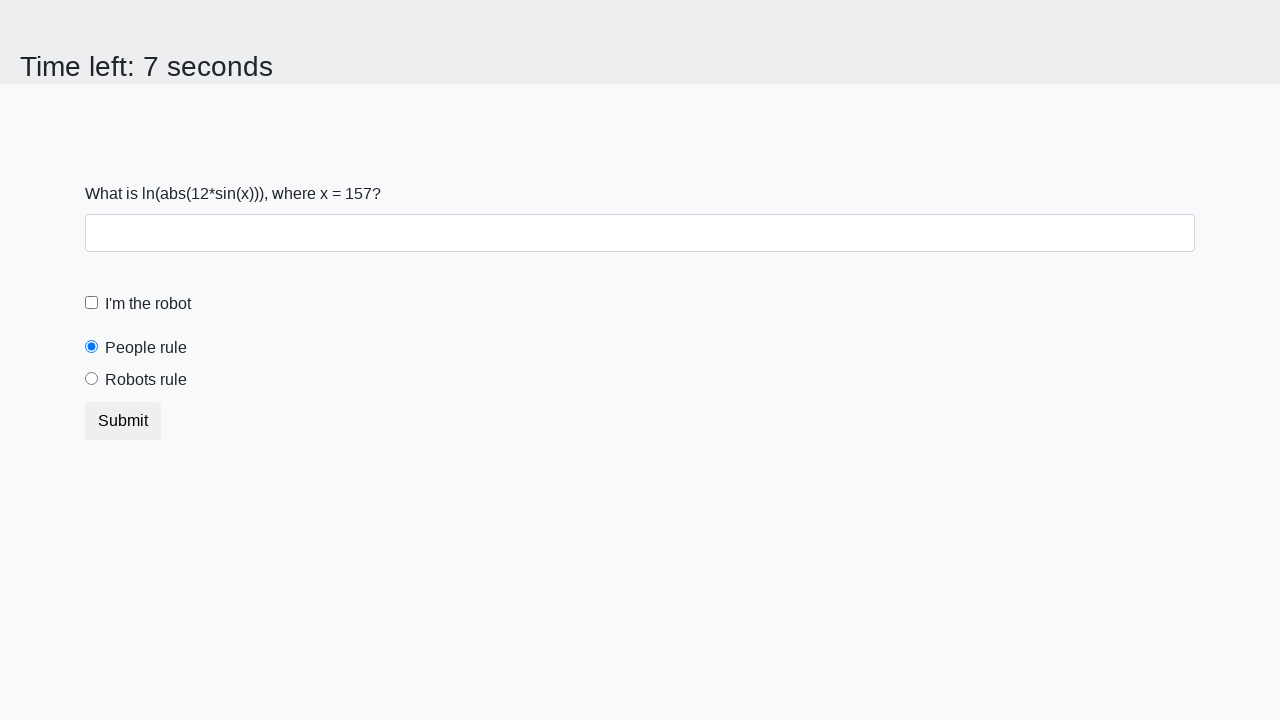

Read X value from the page
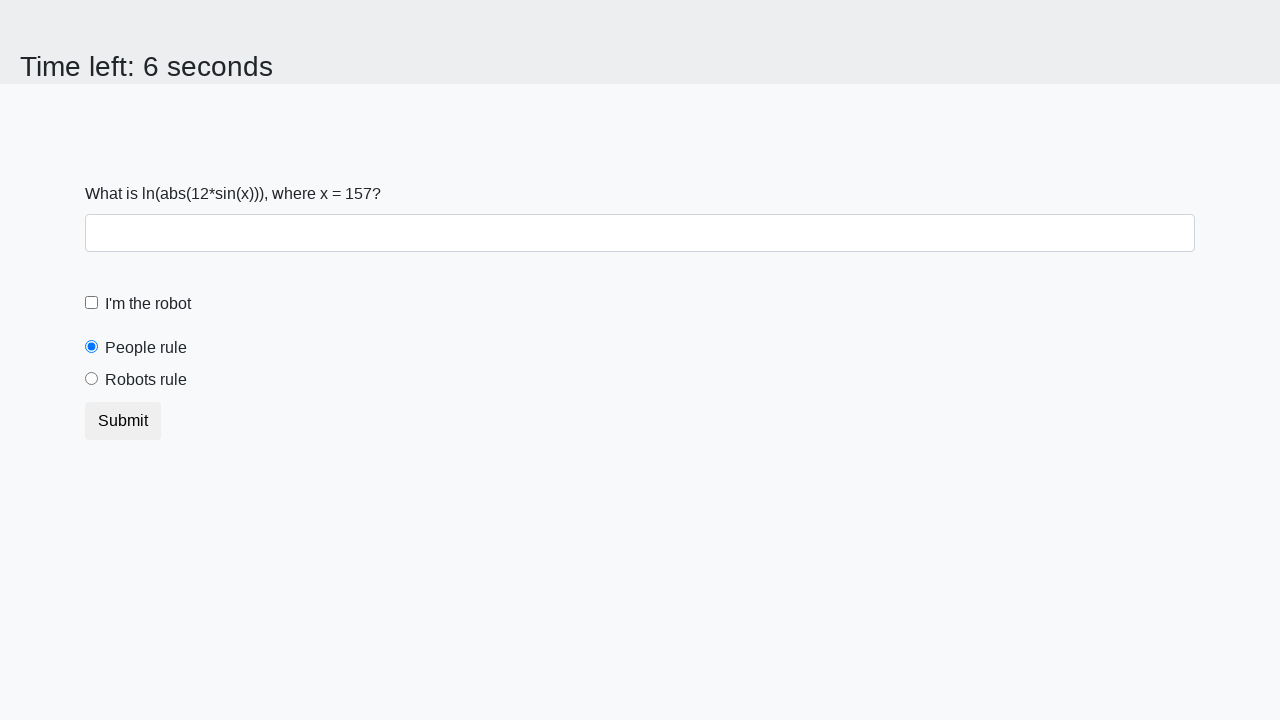

Calculated logarithmic function result
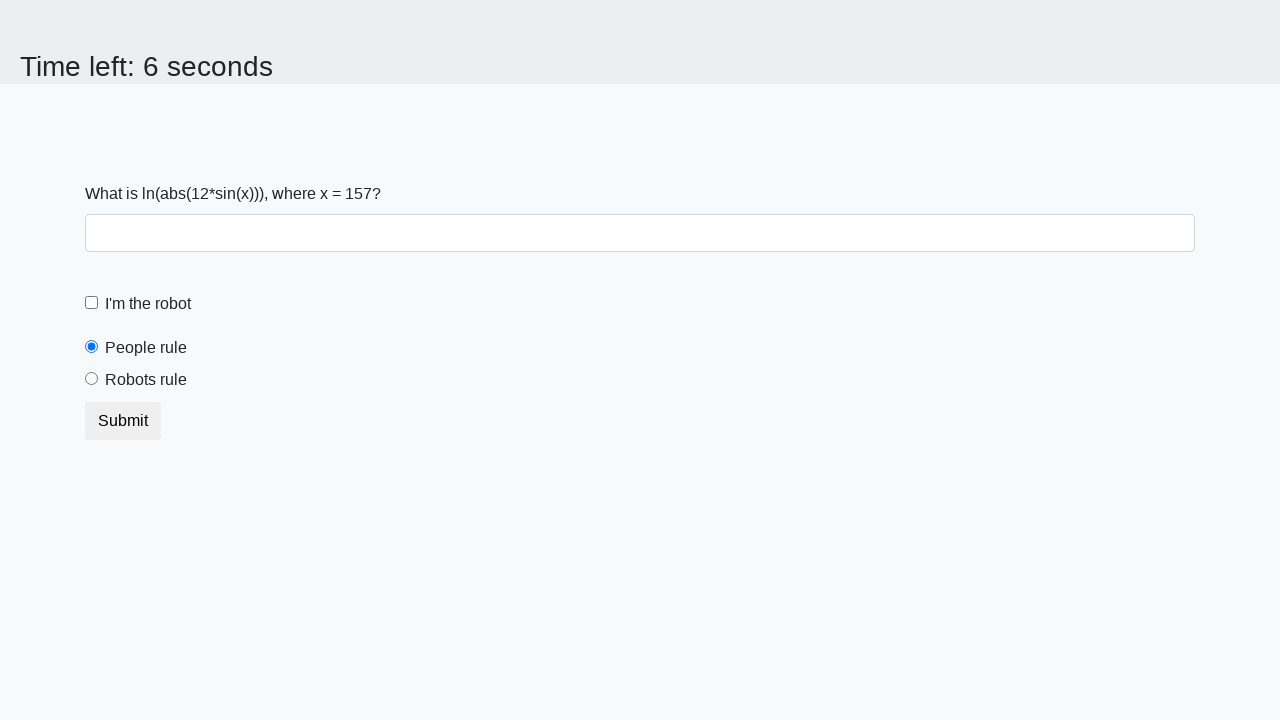

Filled answer field with calculated result on #answer
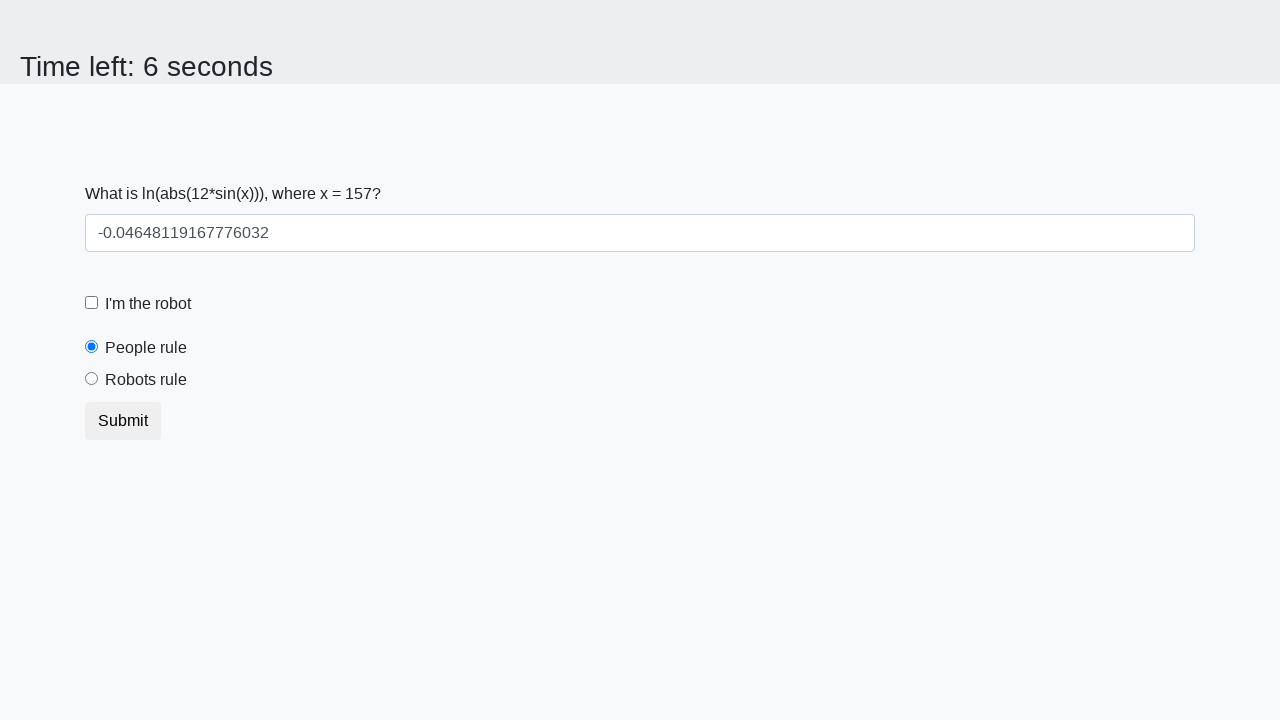

Clicked robot checkbox at (92, 303) on #robotCheckbox
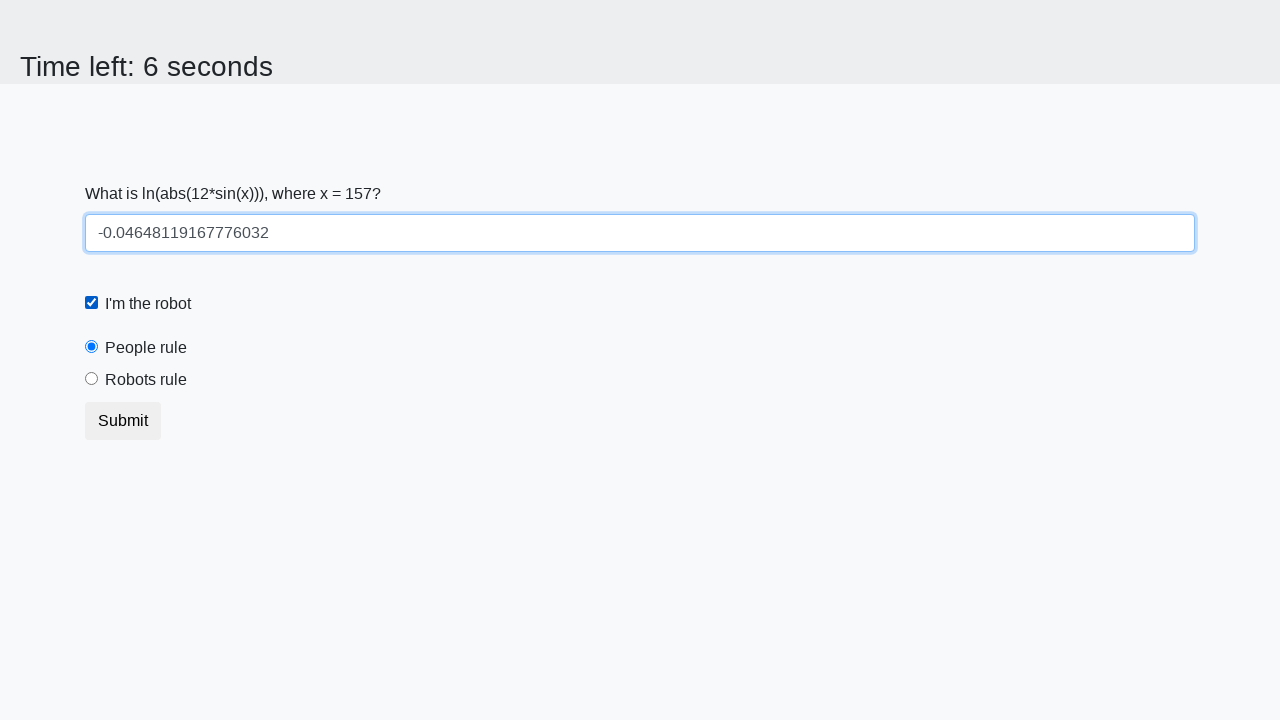

Selected 'robots rule' radio button at (92, 379) on #robotsRule
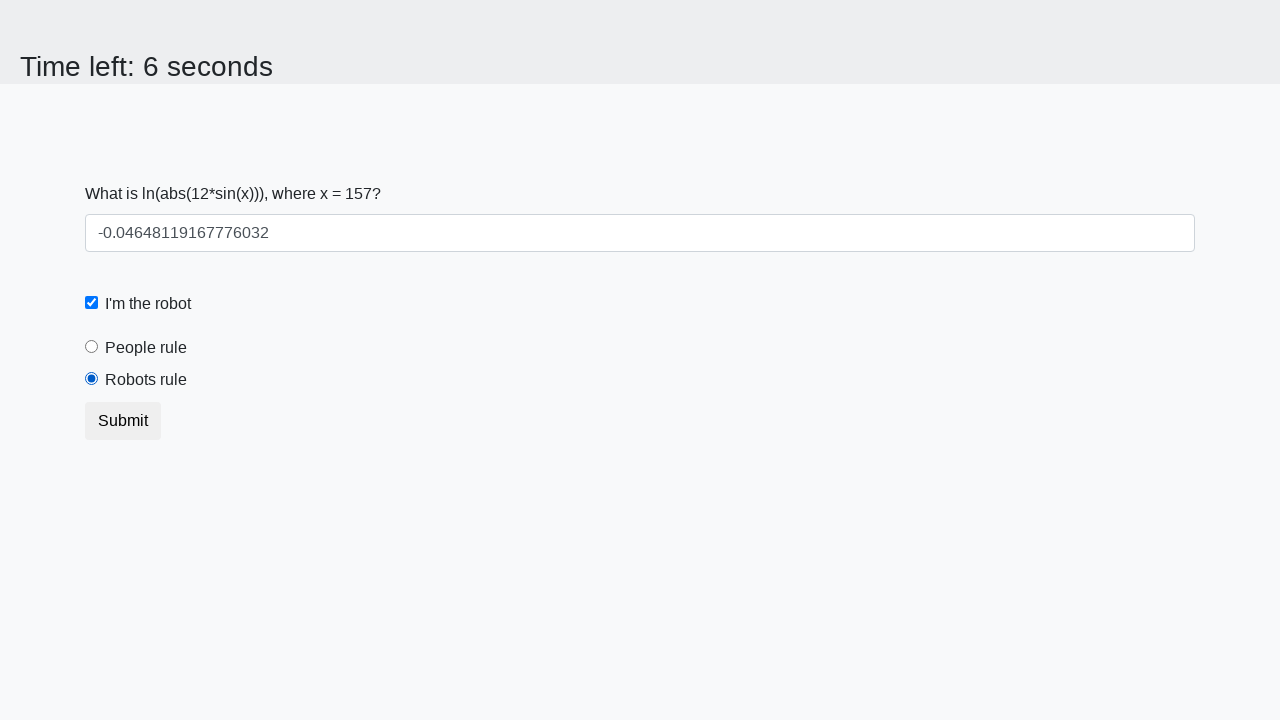

Submitted the form at (123, 421) on button.btn
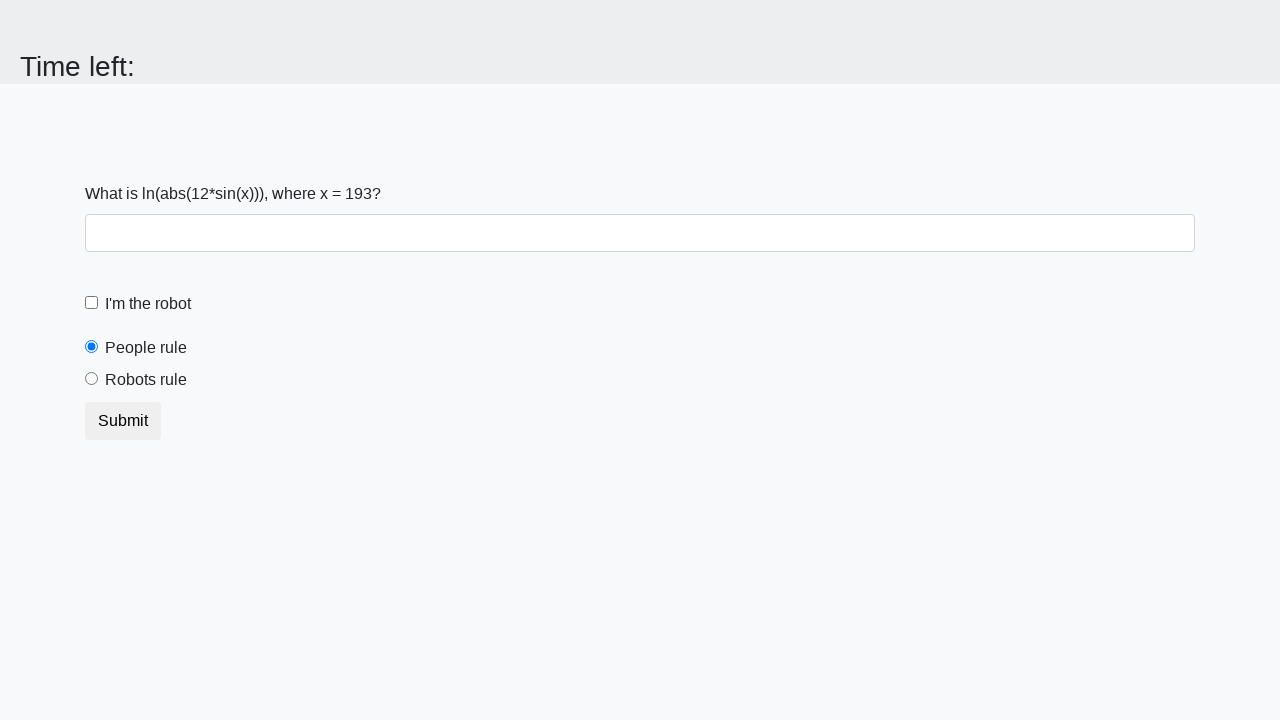

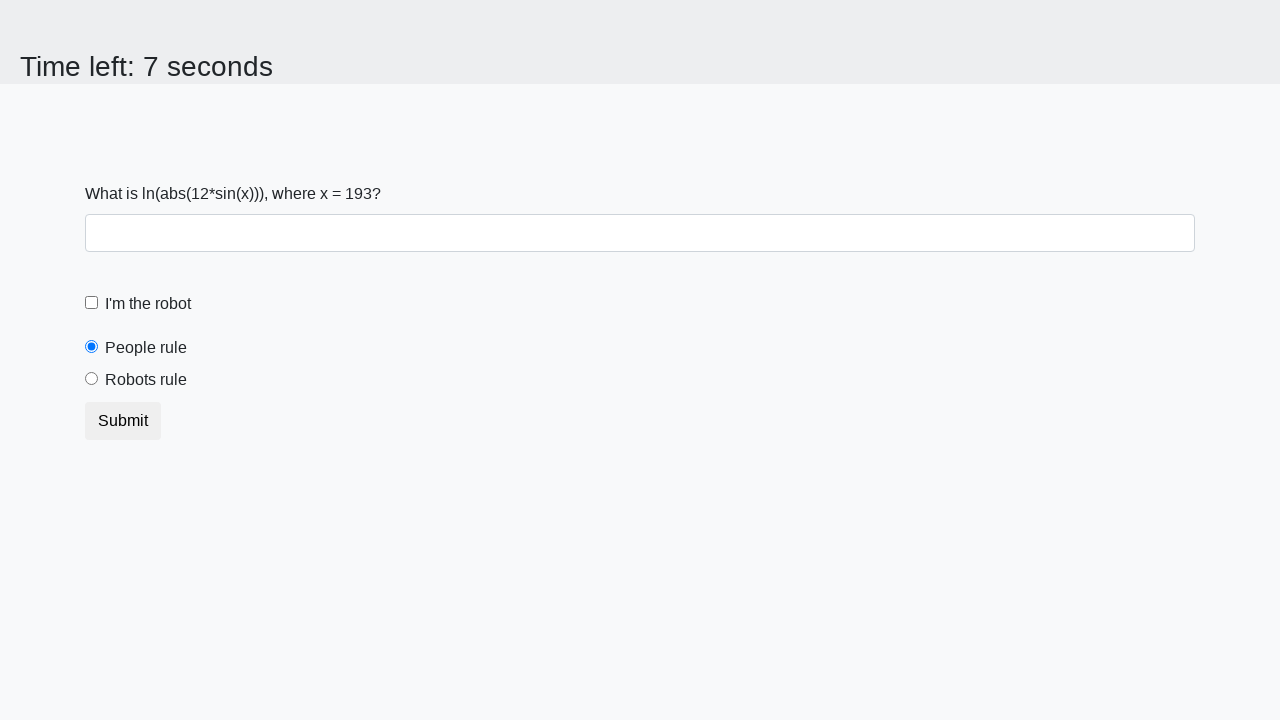